Tests the unmute.sh voice AI interface by filling a prompt textarea, selecting a voice option, and clicking the play button to start the interaction.

Starting URL: https://unmute.sh/

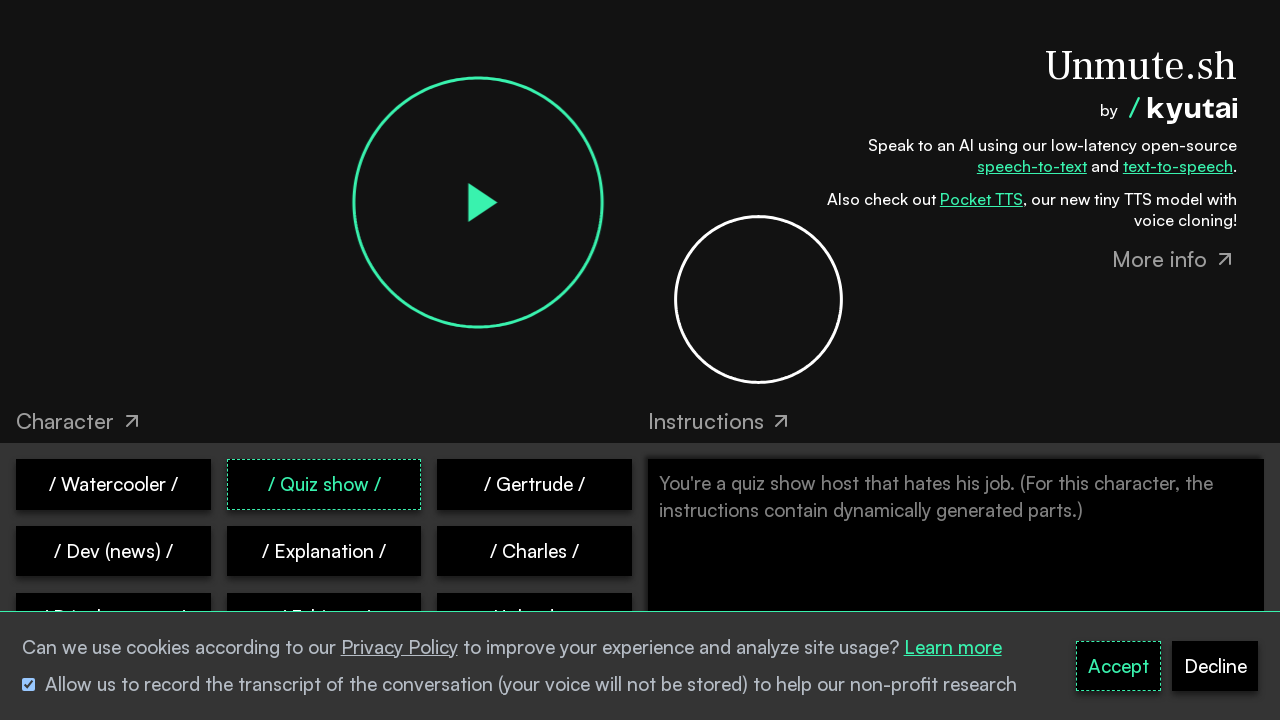

Prompt textarea element loaded
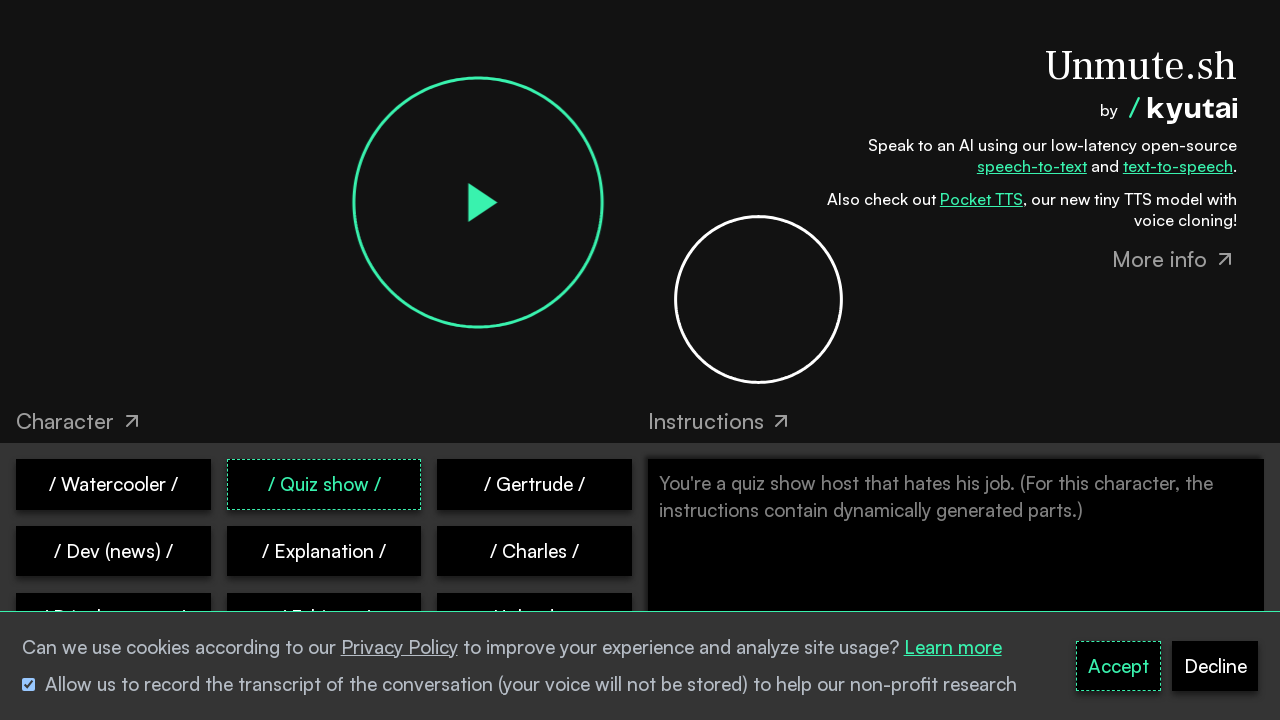

Filled prompt textarea with system instructions on xpath=/html/body/div[1]/div/div/div[2]/div[2]/div/textarea
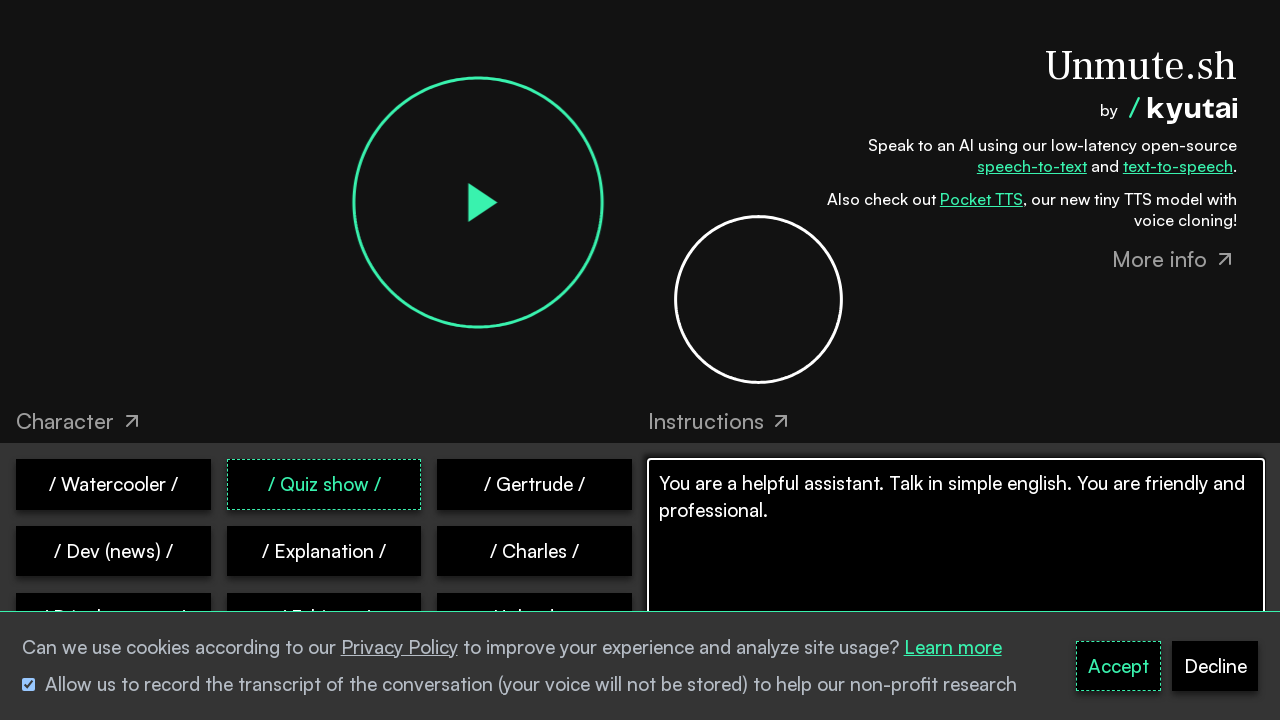

Voice selection button found
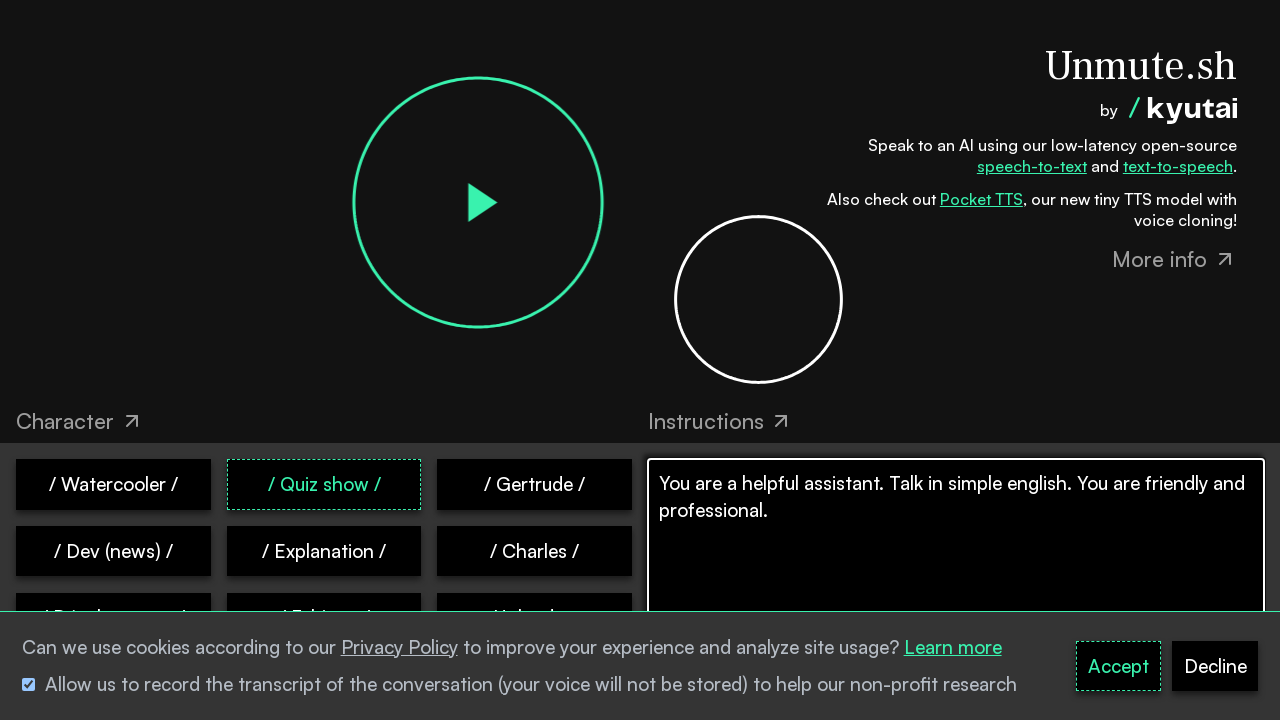

Clicked voice option button 1 at (113, 484) on xpath=/html/body/div[1]/div/div/div[2]/div[2]/div/div[1]/div/button[1]
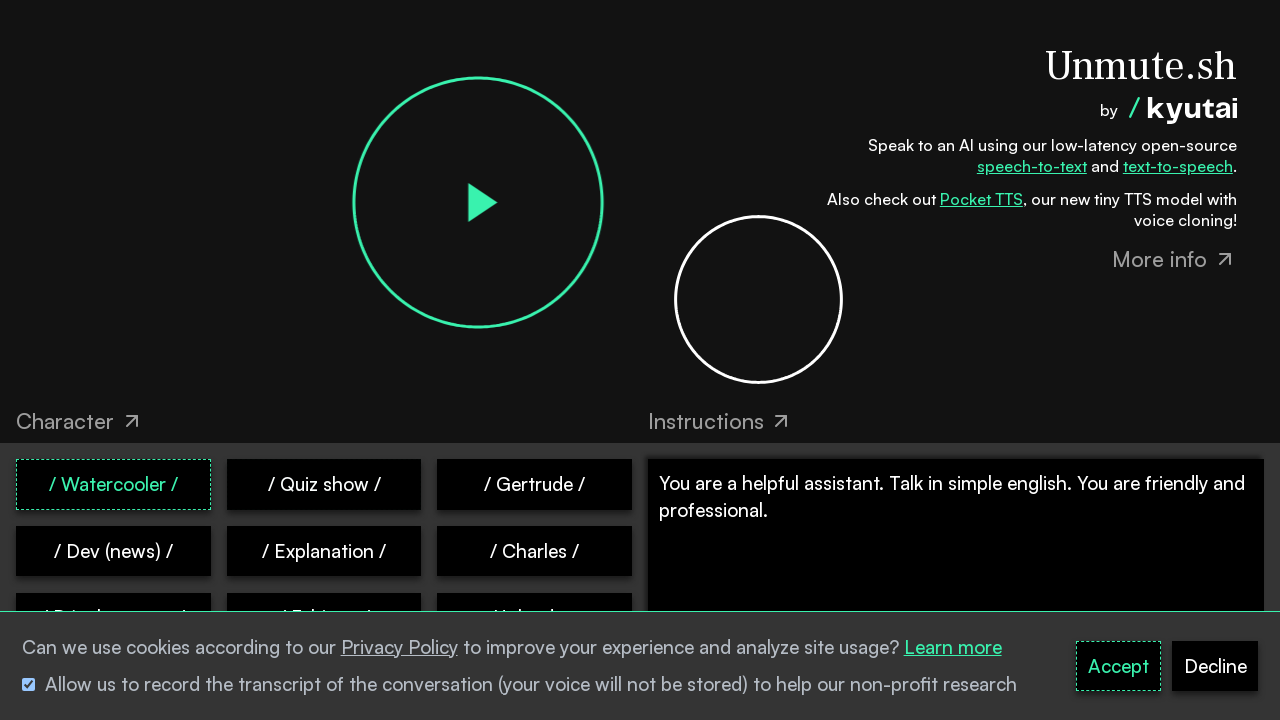

Play button canvas element loaded
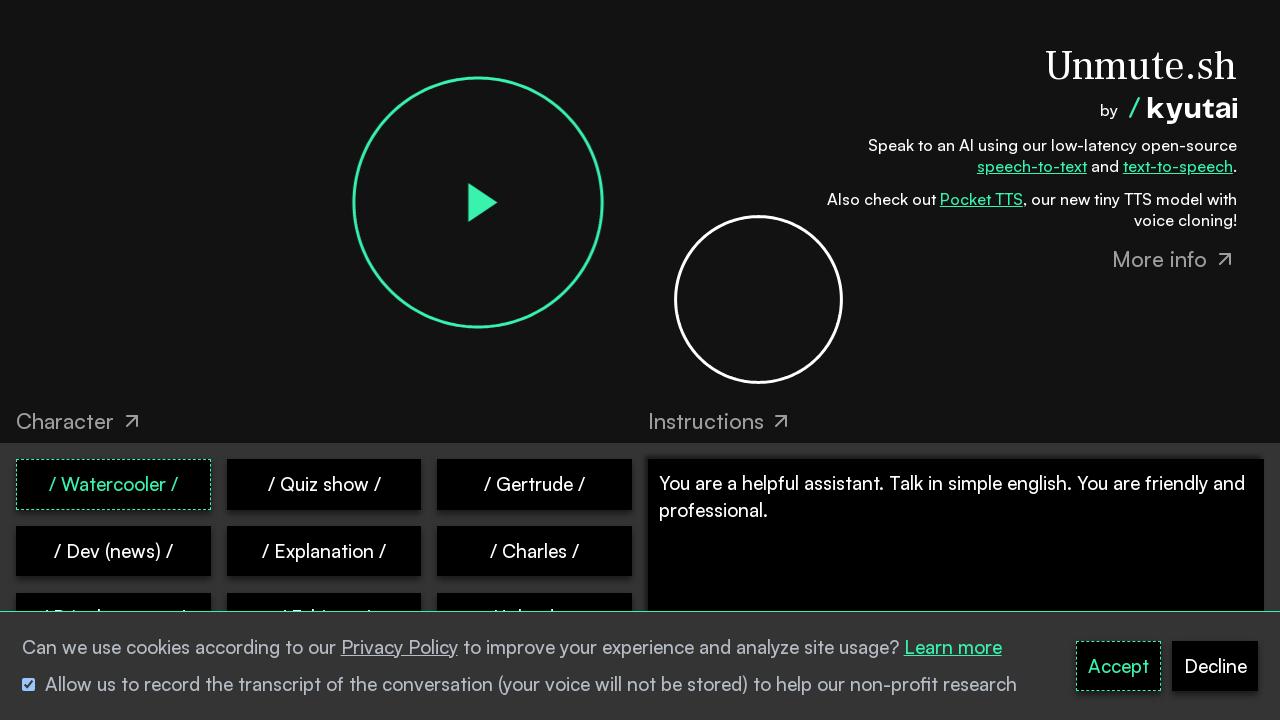

Clicked play button to start voice AI interaction at (478, 202) on xpath=/html/body/div[1]/div/div/div[1]/div[1]/div/canvas
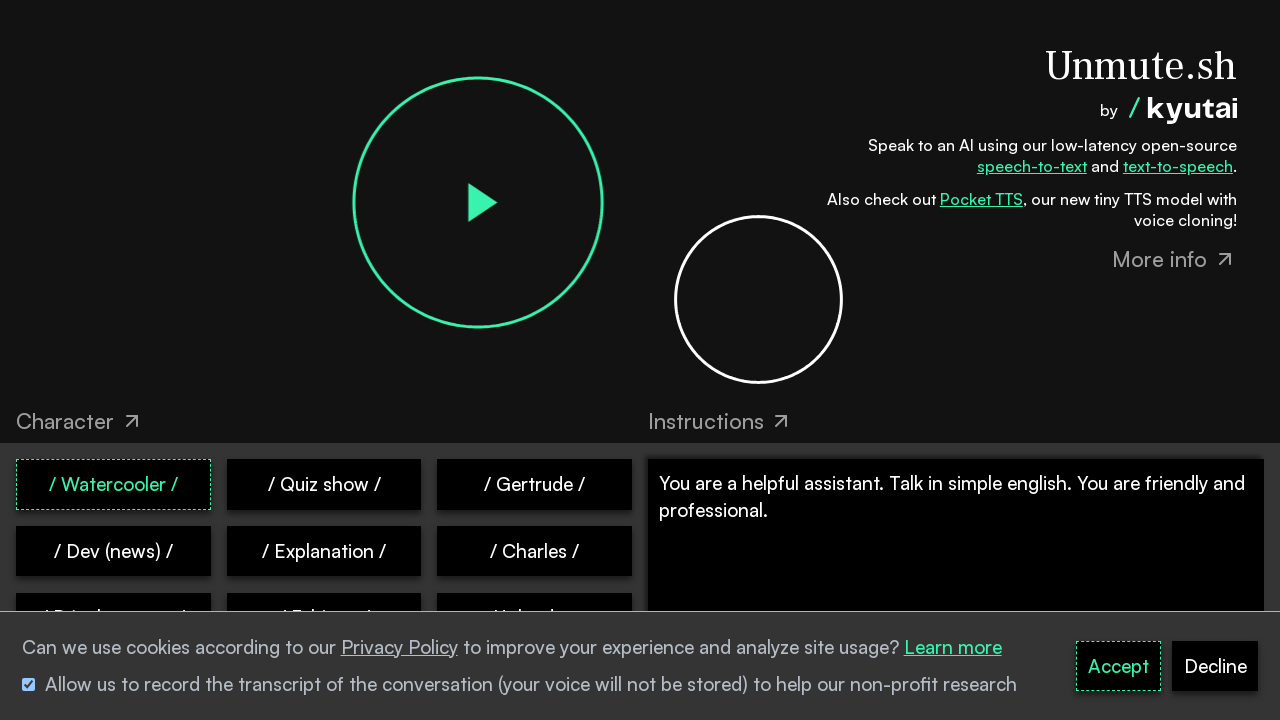

Waited 2 seconds for voice interaction to start
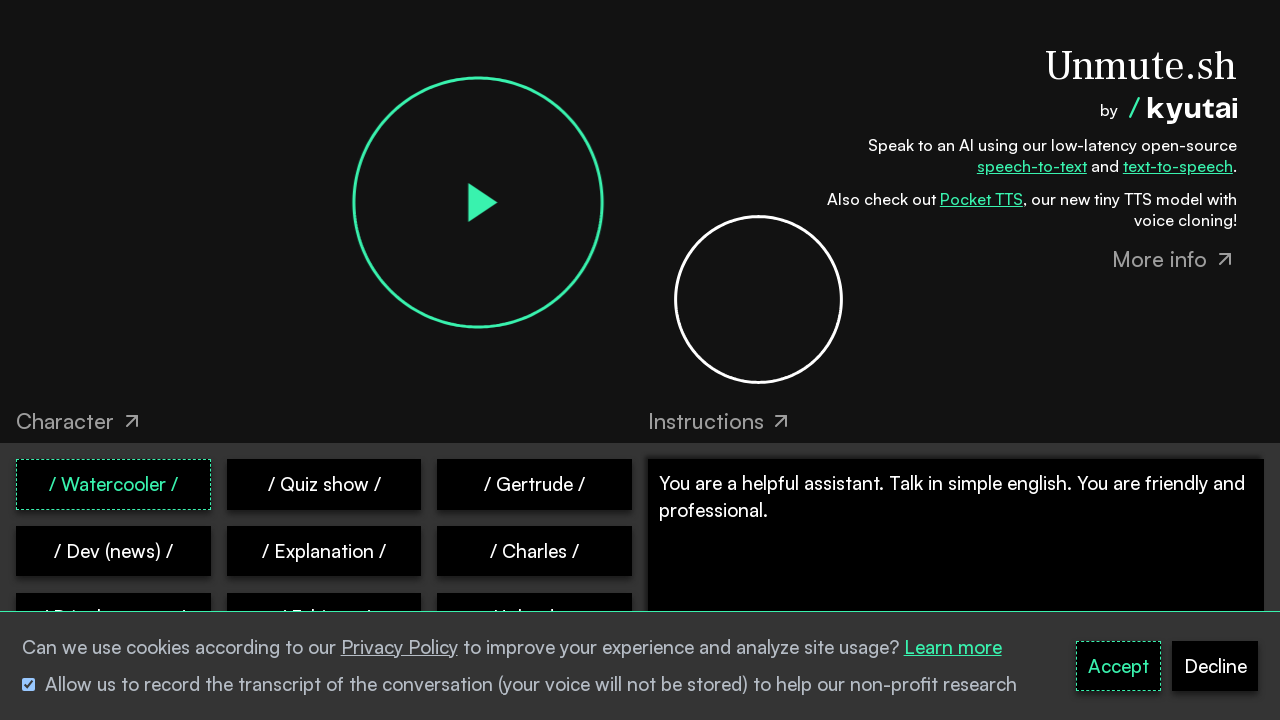

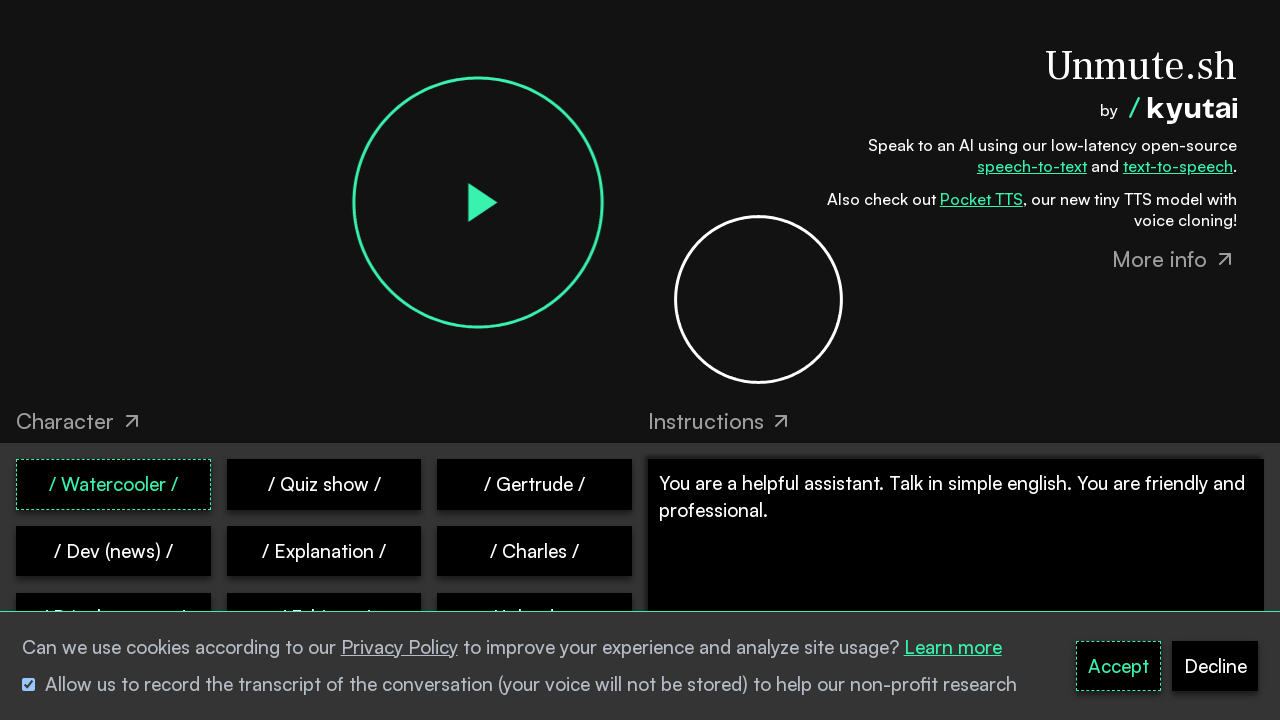